Tests jQuery UI selectable widget by performing a click-and-drag selection from the first item to the third item in a selectable list

Starting URL: https://jqueryui.com/selectable/

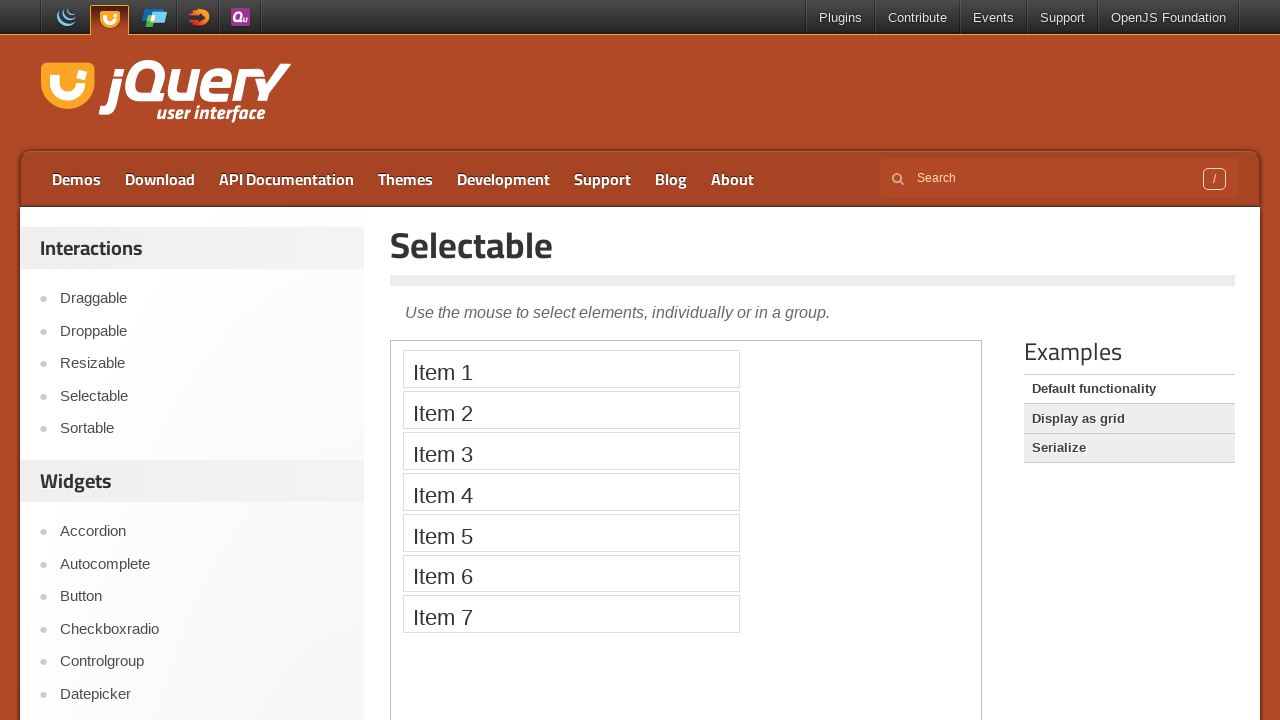

Located iframe containing selectable demo
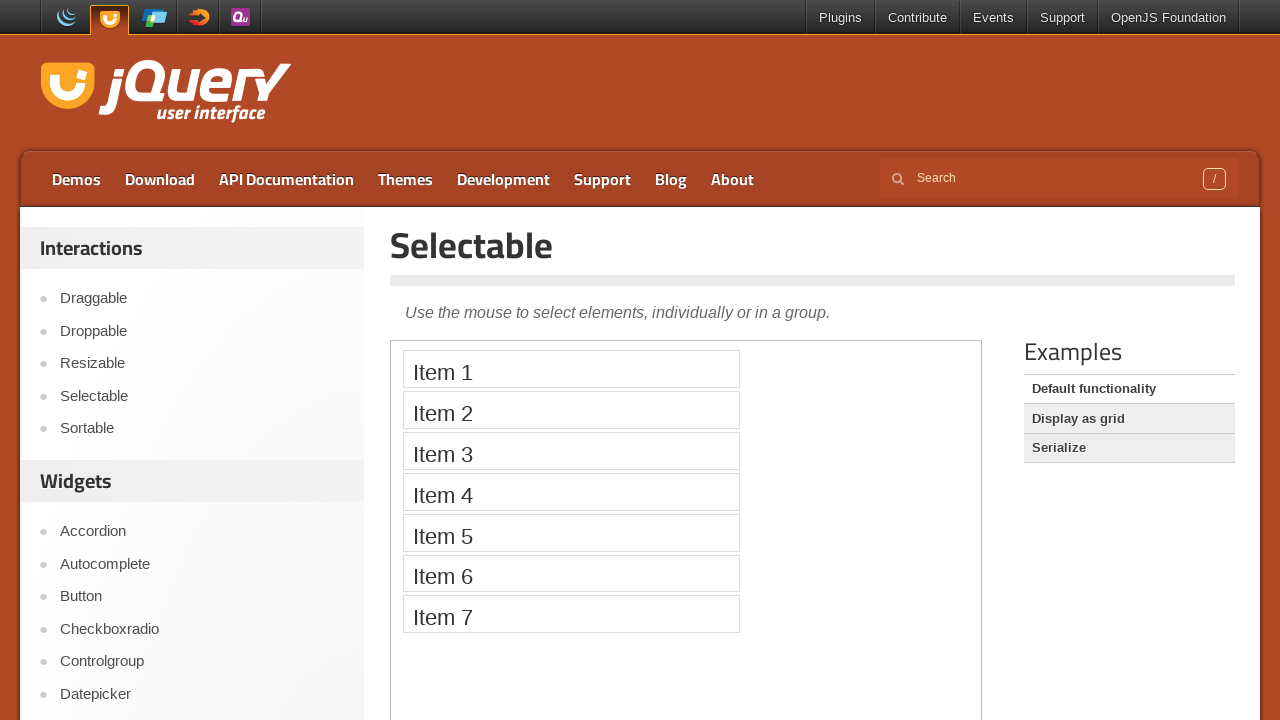

Located first item in selectable list
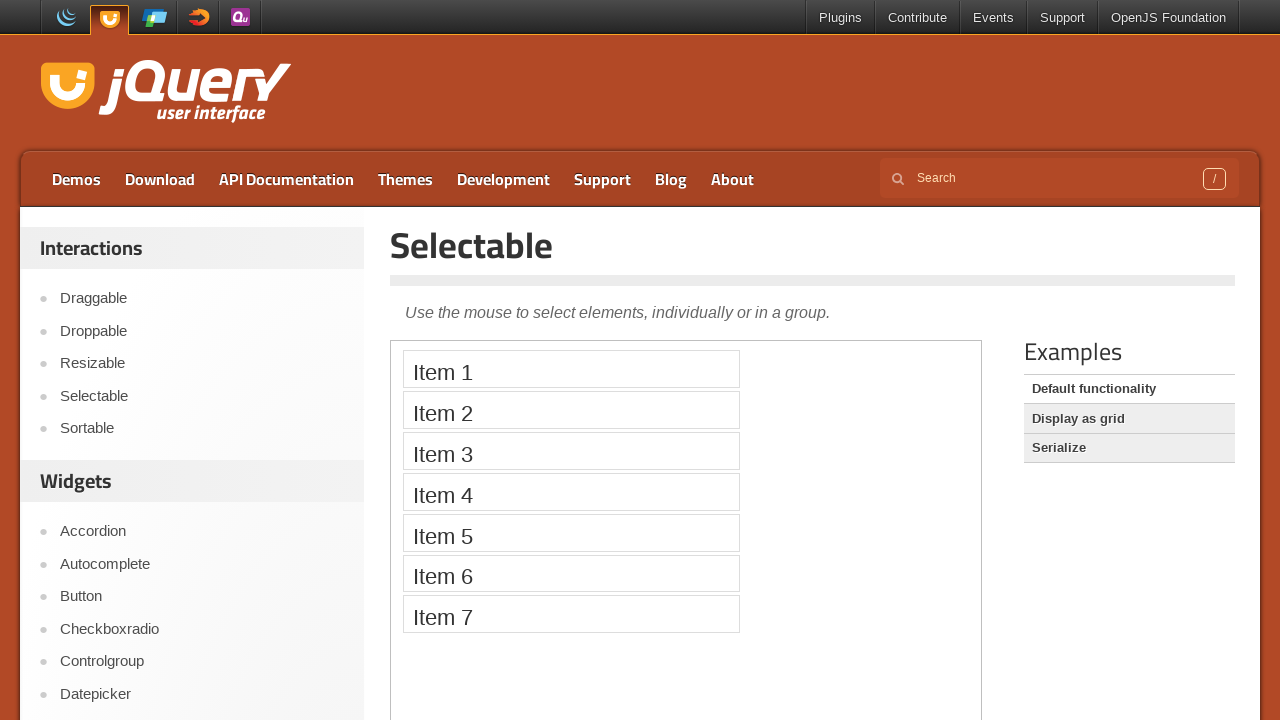

Located third item in selectable list
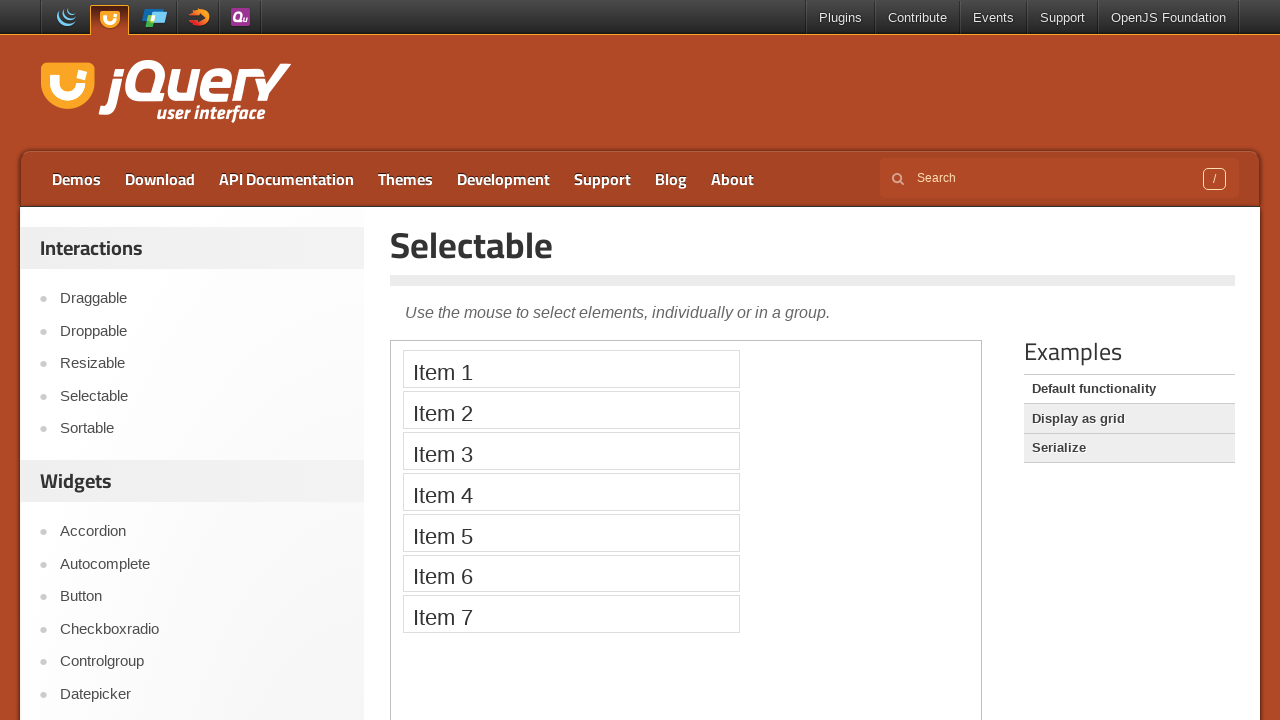

Performed click-and-drag selection from first item to third item at (571, 451)
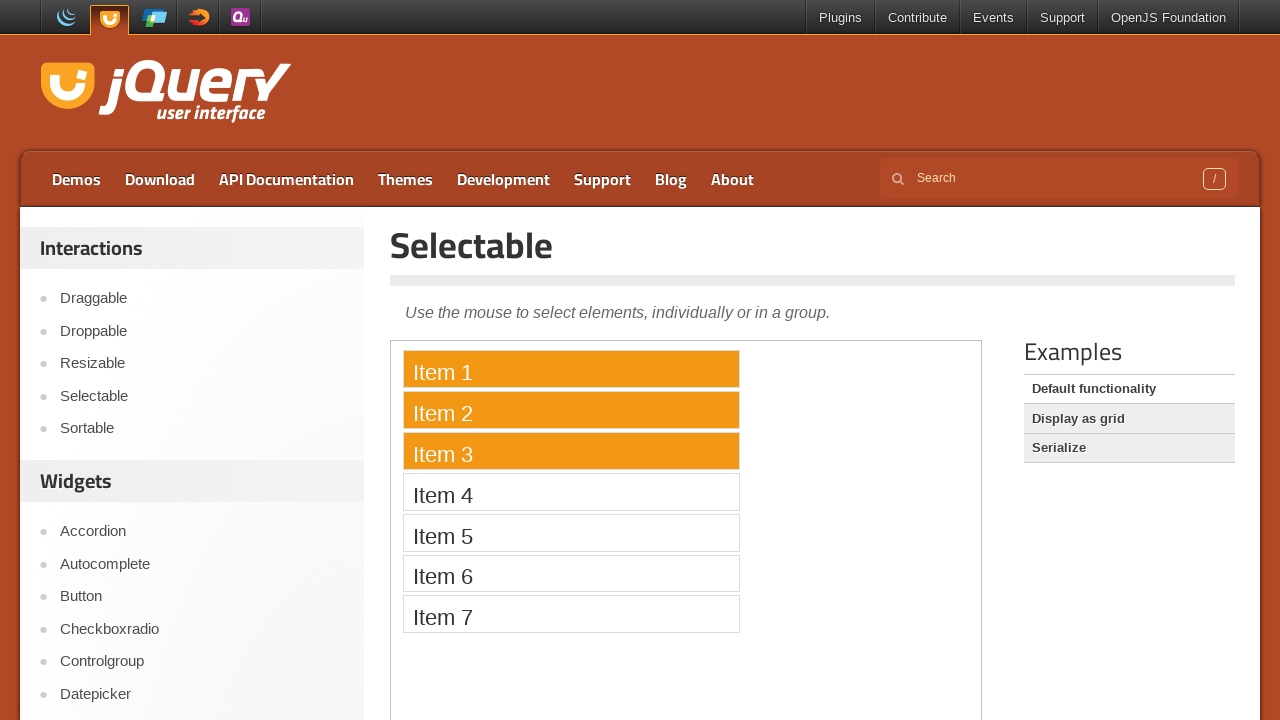

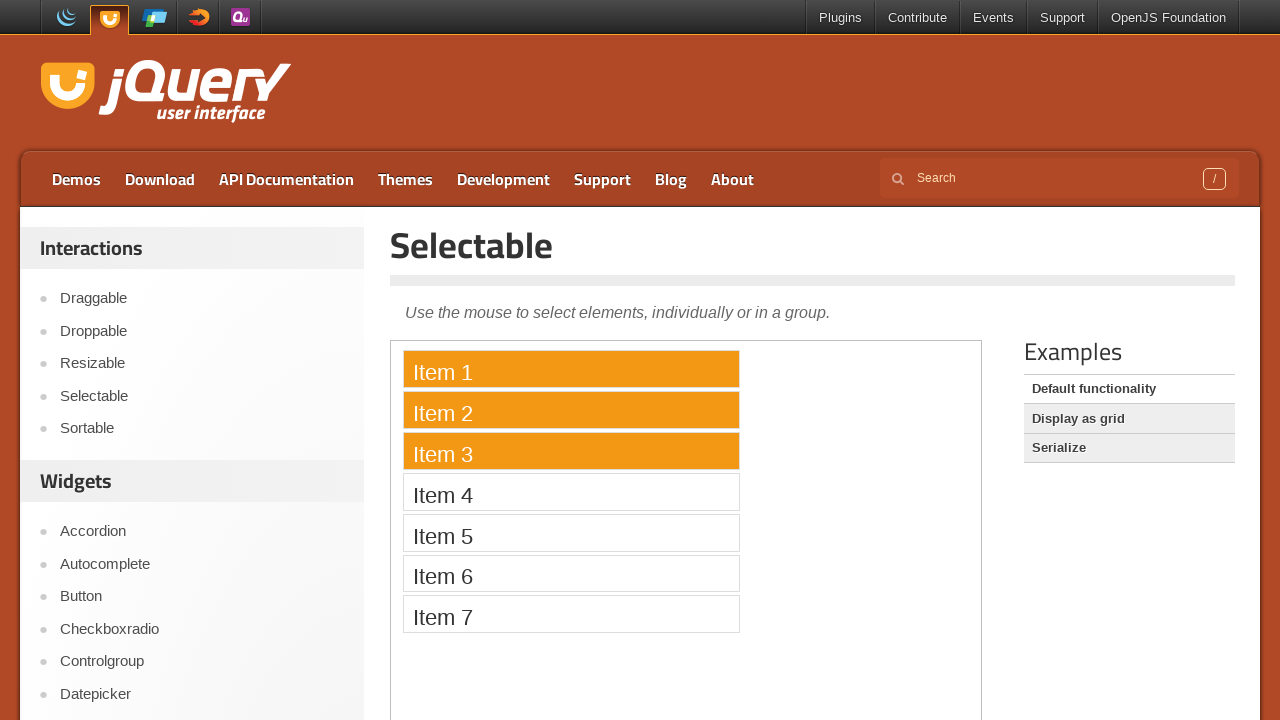